Tests the forgot password form by entering an email address and submitting the form using JavaScript execution

Starting URL: https://the-internet.herokuapp.com/forgot_password

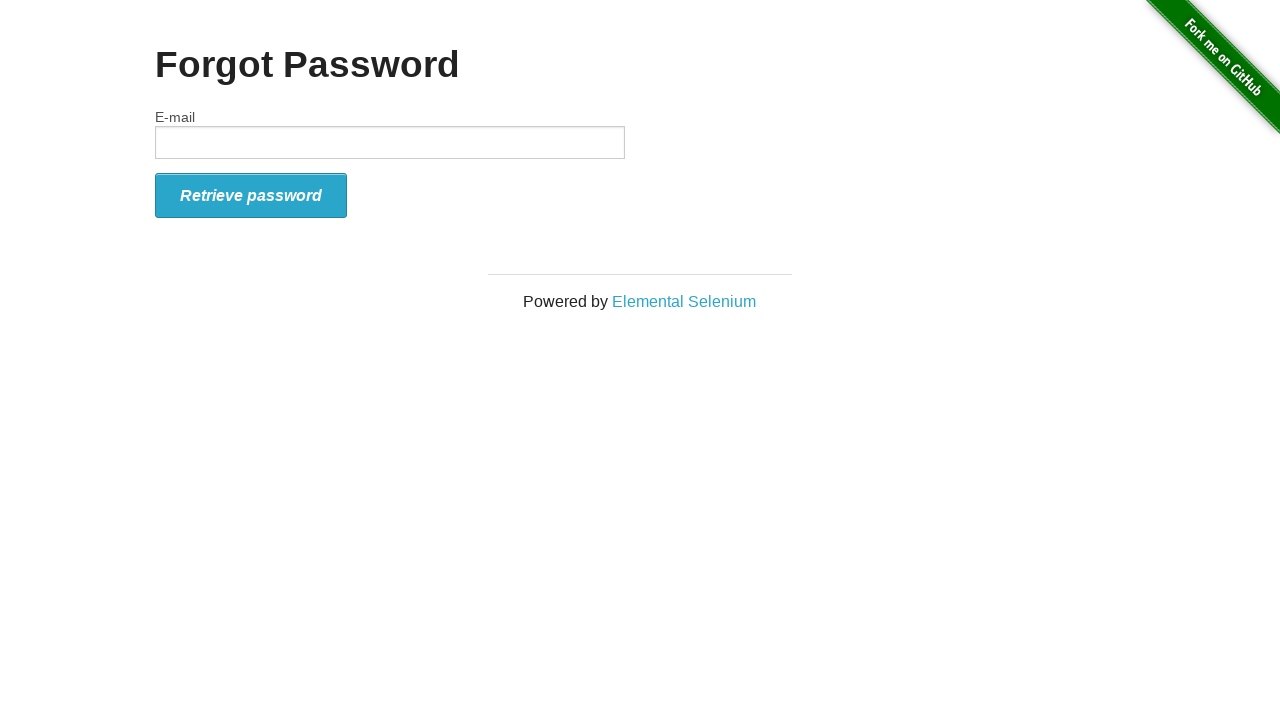

Filled email field with 'testuser@example.com' on #email
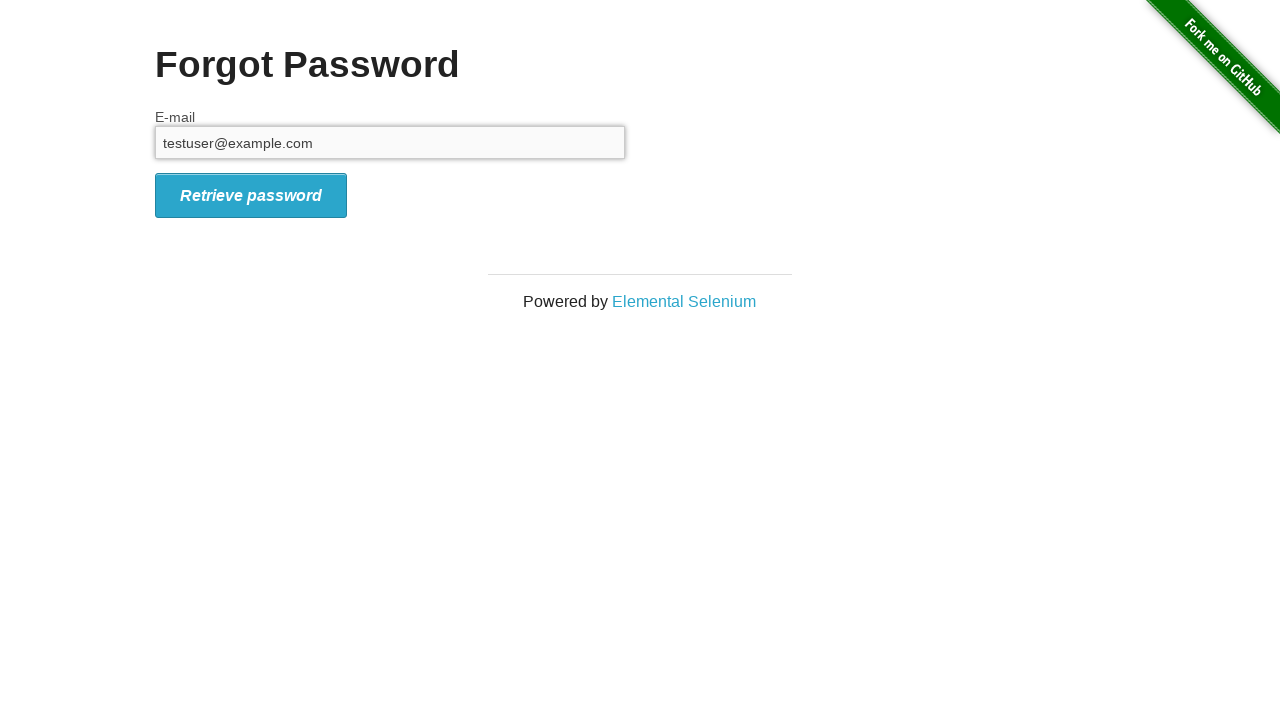

Clicked submit button to submit forgot password form at (251, 195) on #form_submit
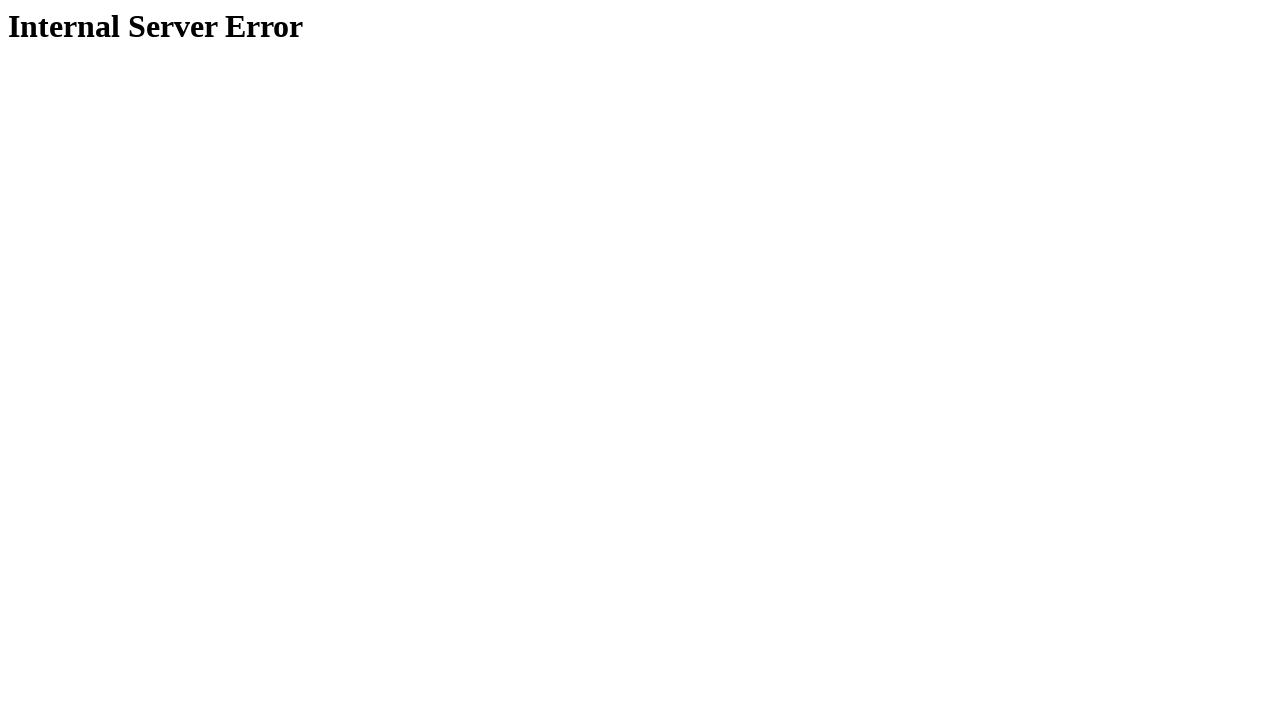

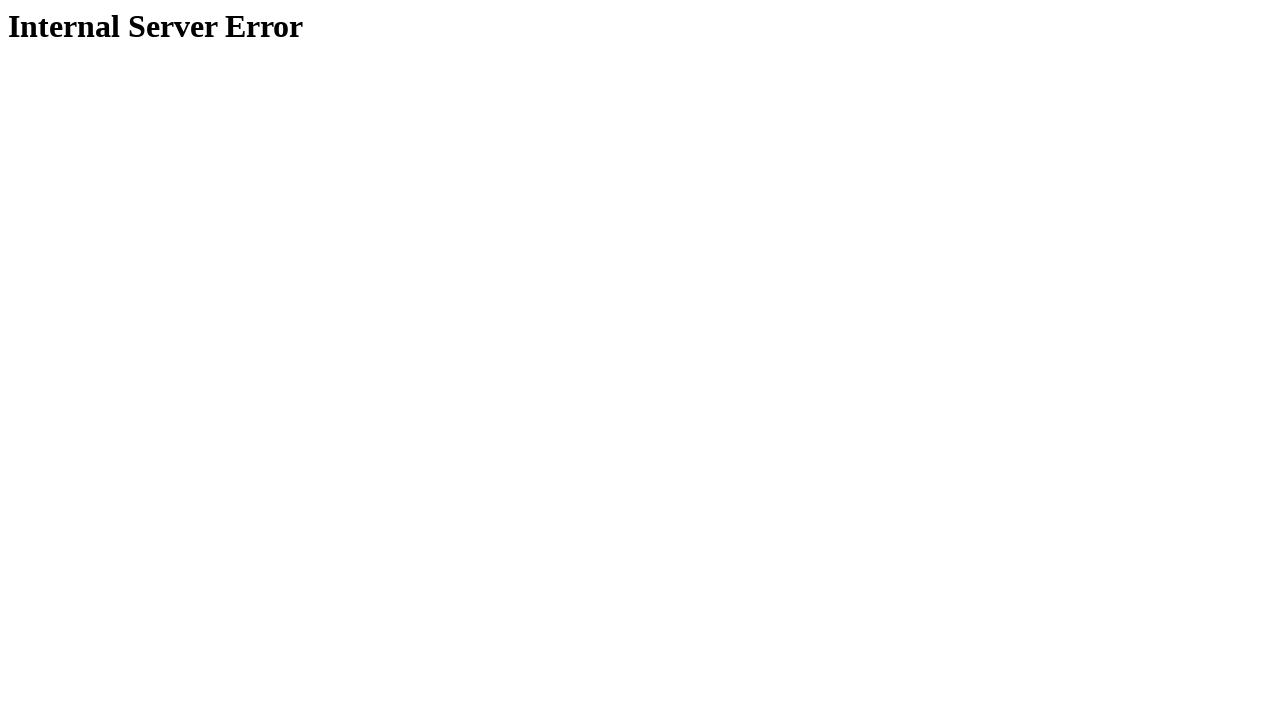